Tests interactions with dropdown and checkbox form elements by selecting dropdown options and toggling checkboxes.

Starting URL: https://the-internet.herokuapp.com/dropdown

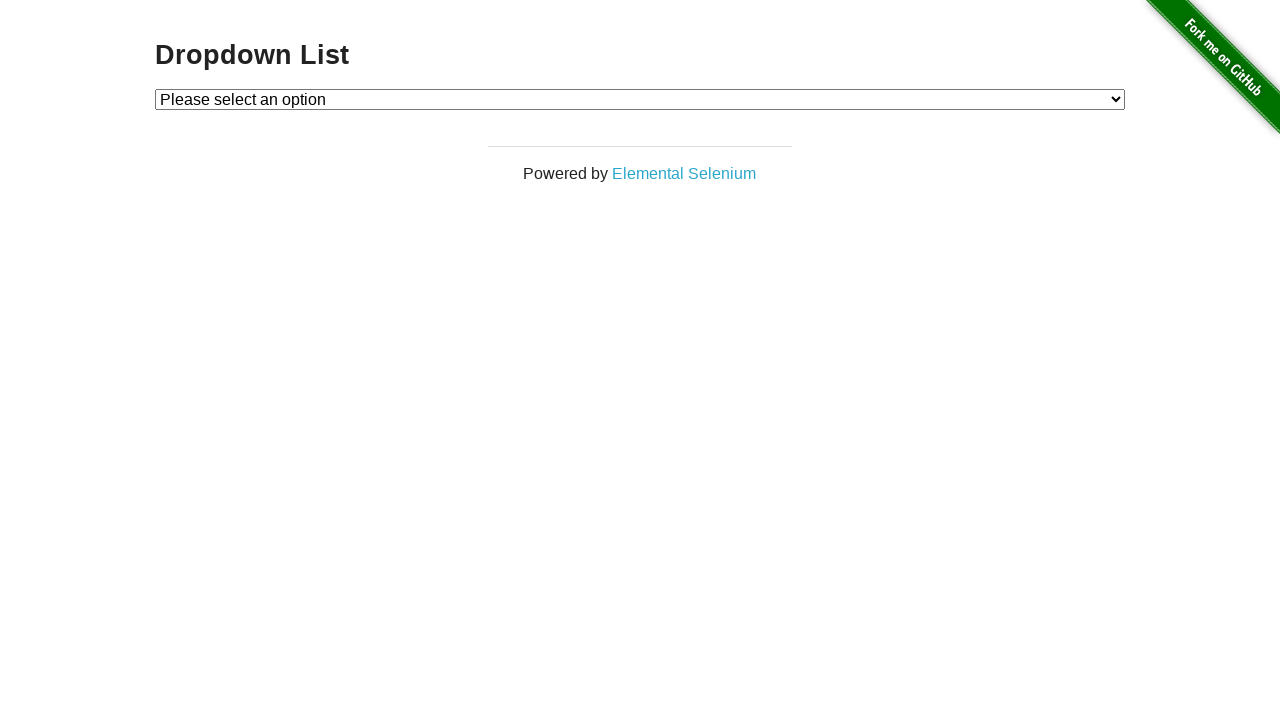

Selected 'Option 1' from the dropdown on #dropdown
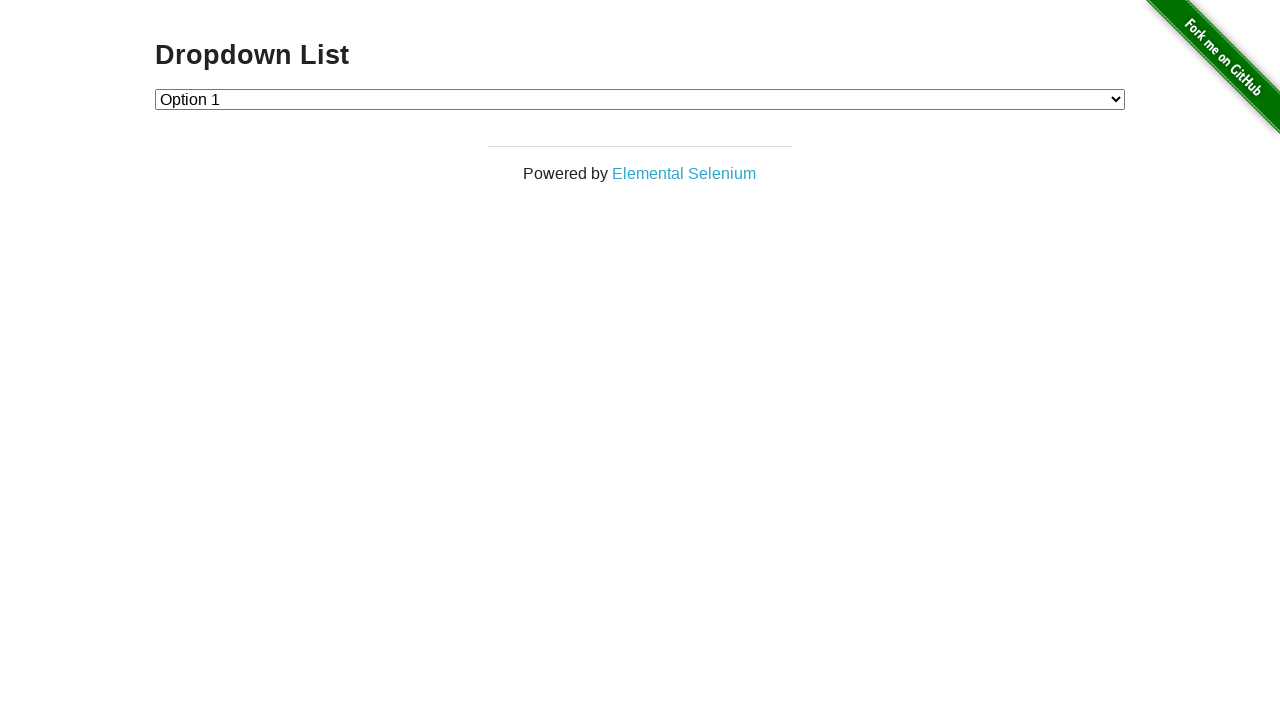

Verified that 'Option 1' is selected in the dropdown
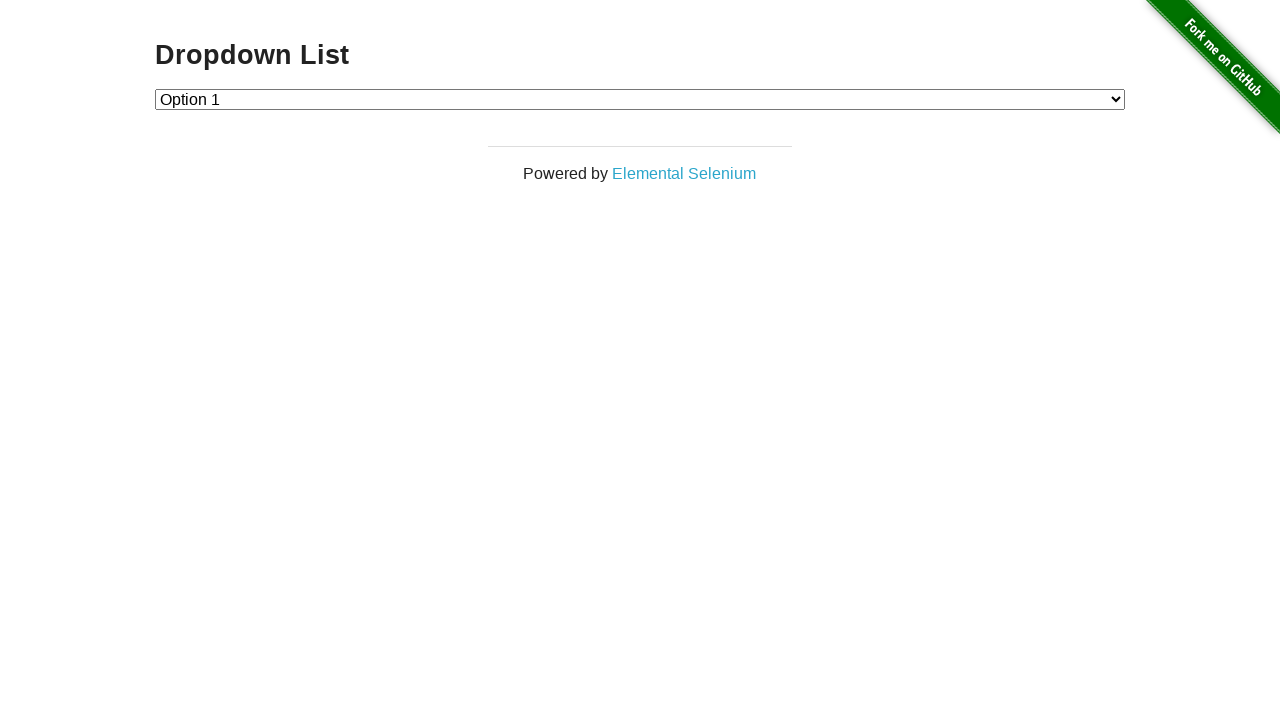

Selected 'Option 2' from the dropdown on #dropdown
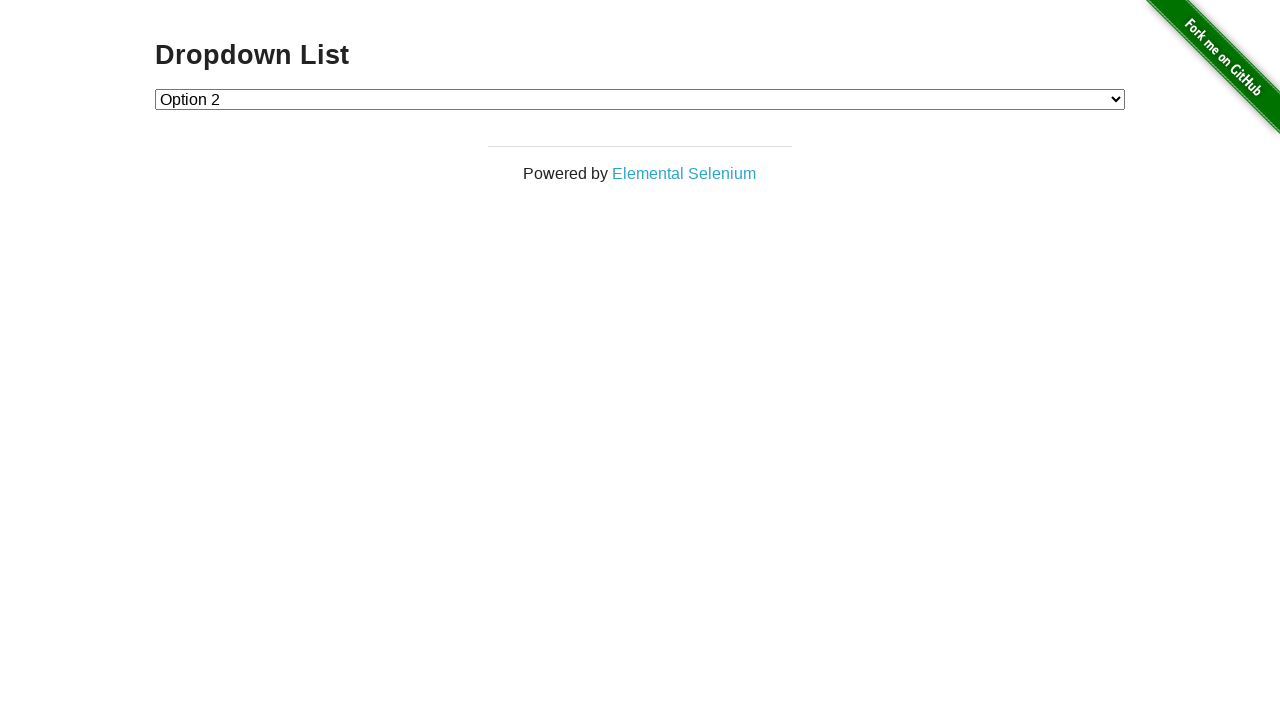

Verified that 'Option 2' is selected in the dropdown
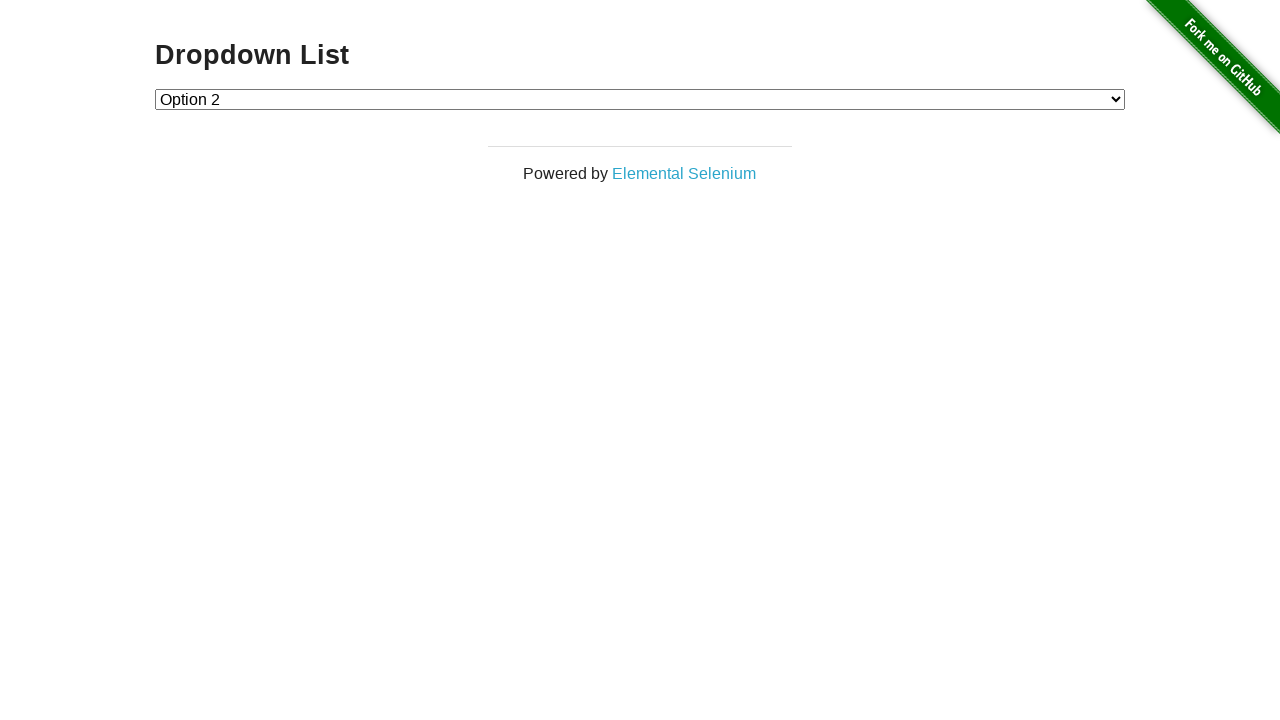

Navigated to the checkboxes page
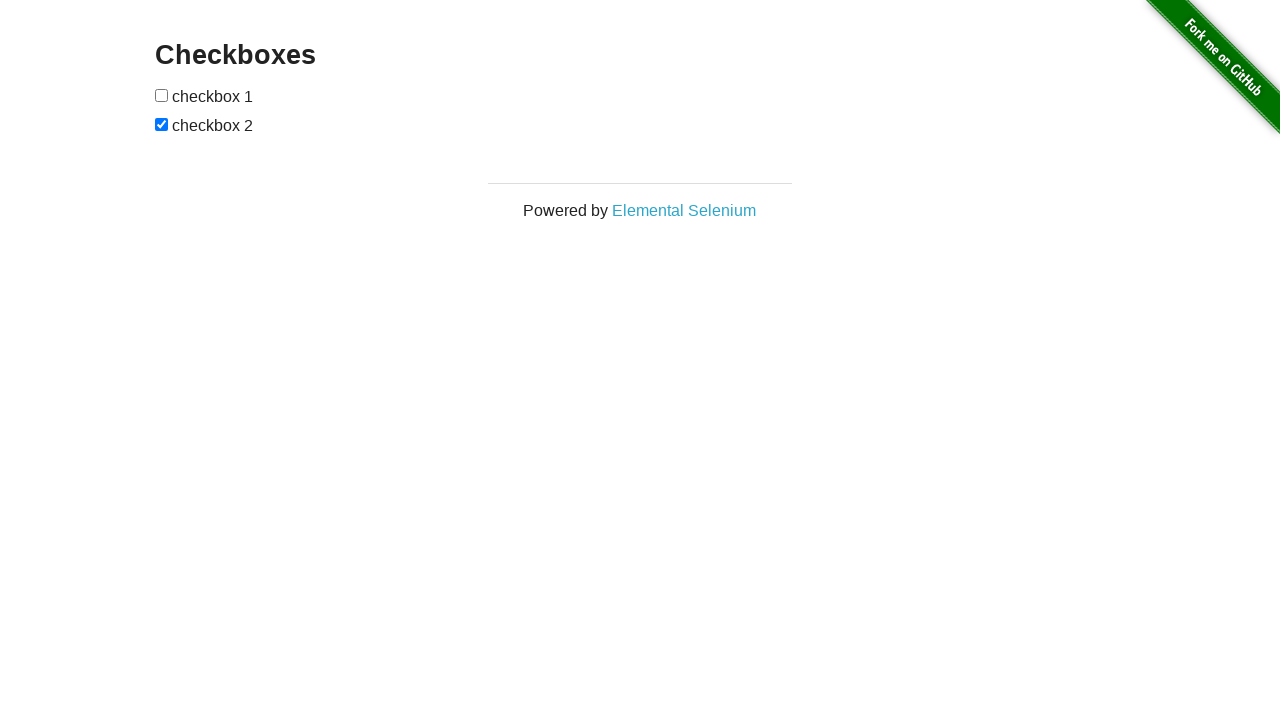

Checked the first checkbox at (162, 95) on input[type='checkbox'] >> nth=0
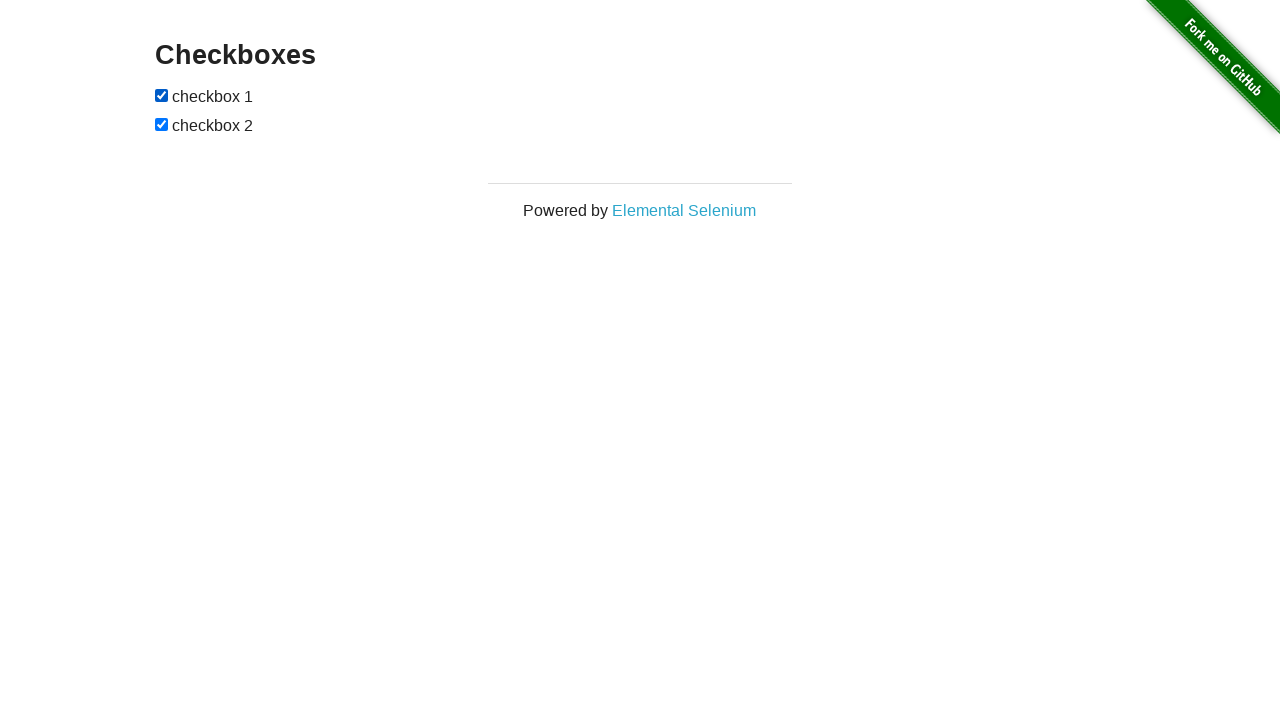

Verified that the first checkbox is checked
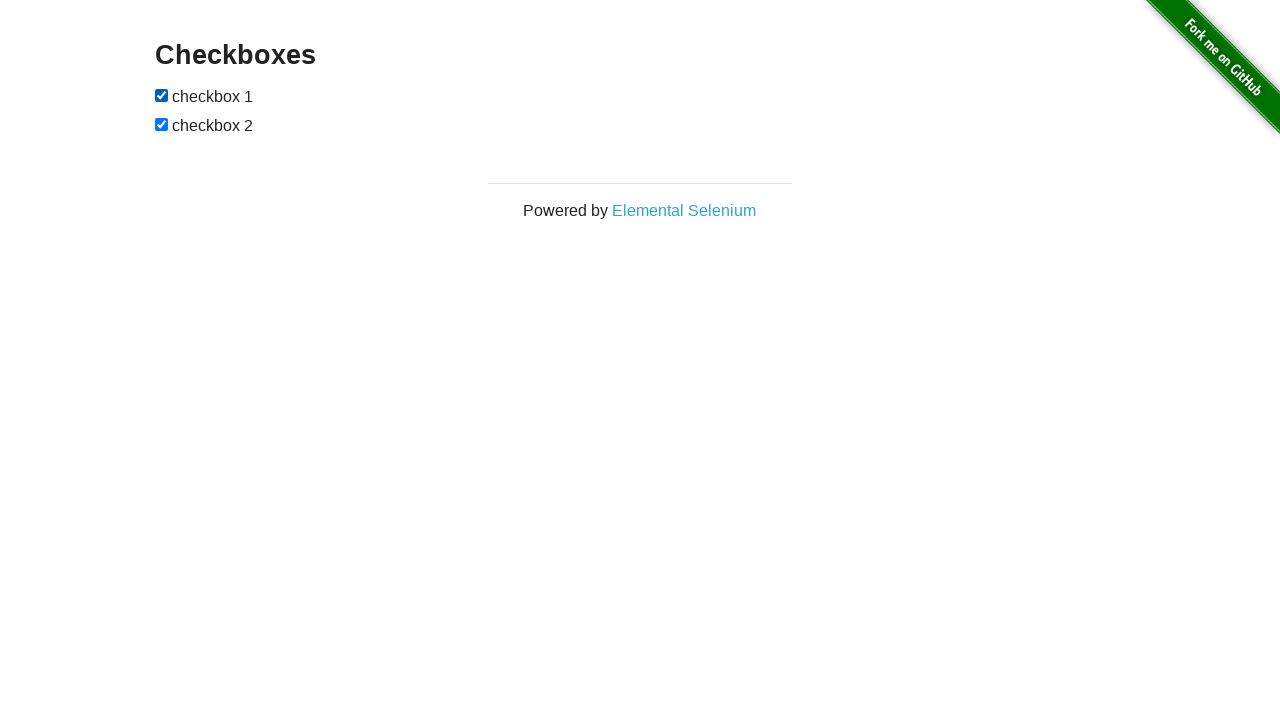

Unchecked the first checkbox at (162, 95) on input[type='checkbox'] >> nth=0
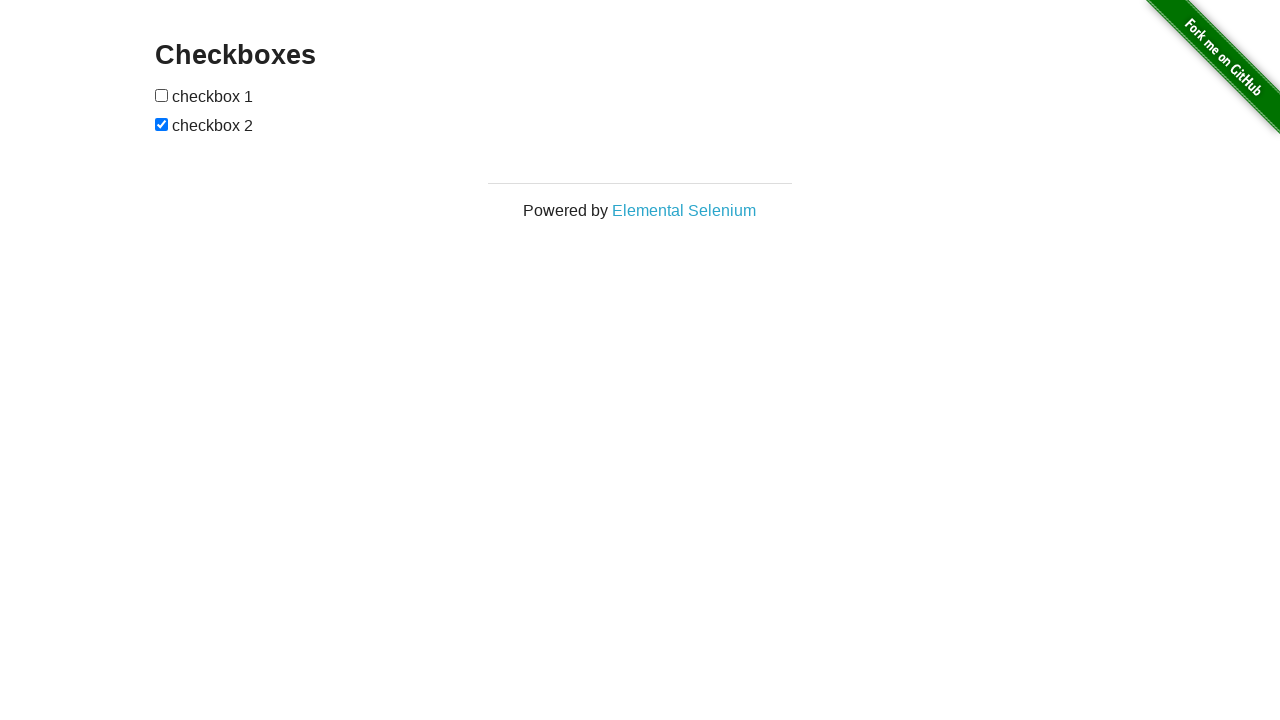

Verified that the first checkbox is unchecked
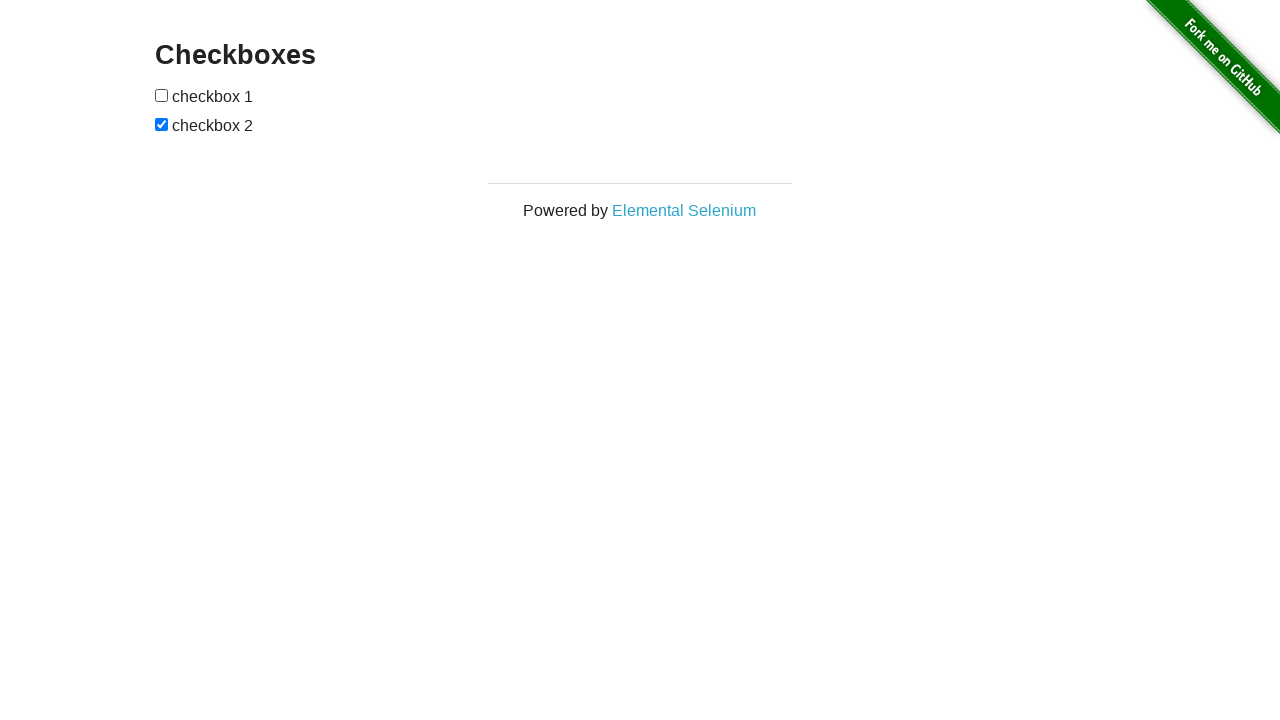

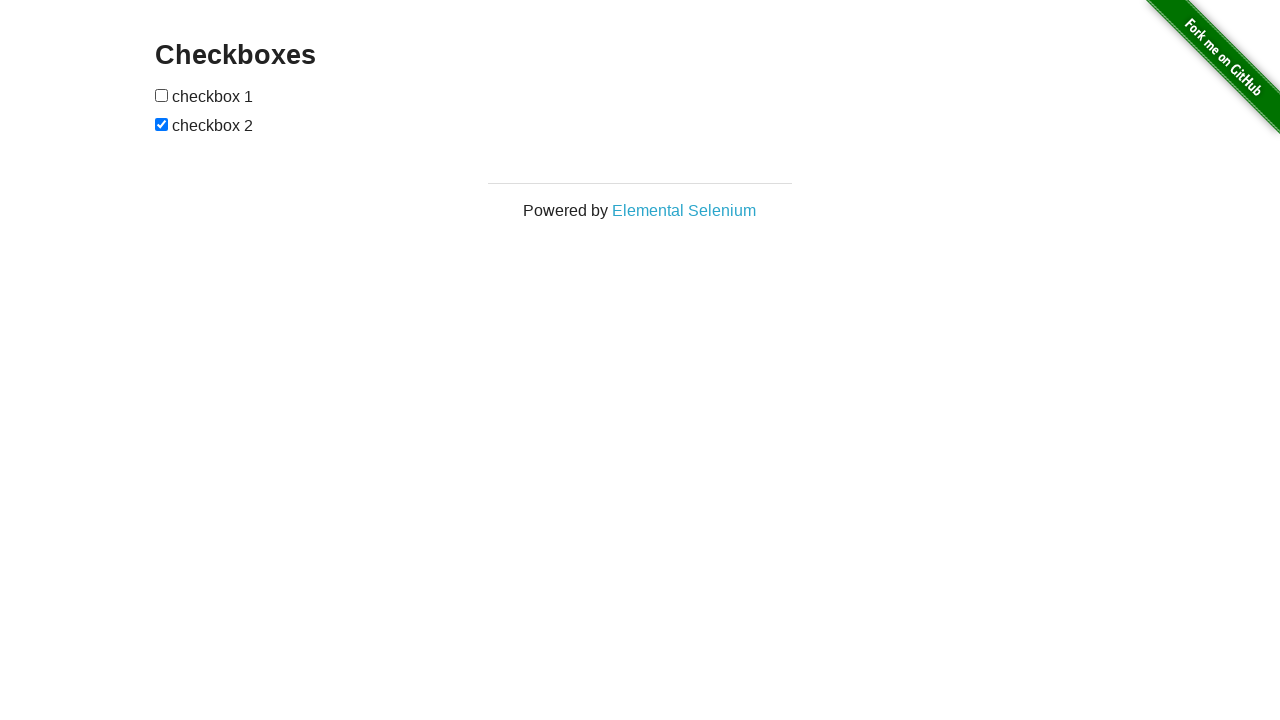